Tests form submission by clicking a dynamically calculated link text, then filling out a form with first name, last name, city, and country fields before submitting

Starting URL: http://suninjuly.github.io/find_link_text

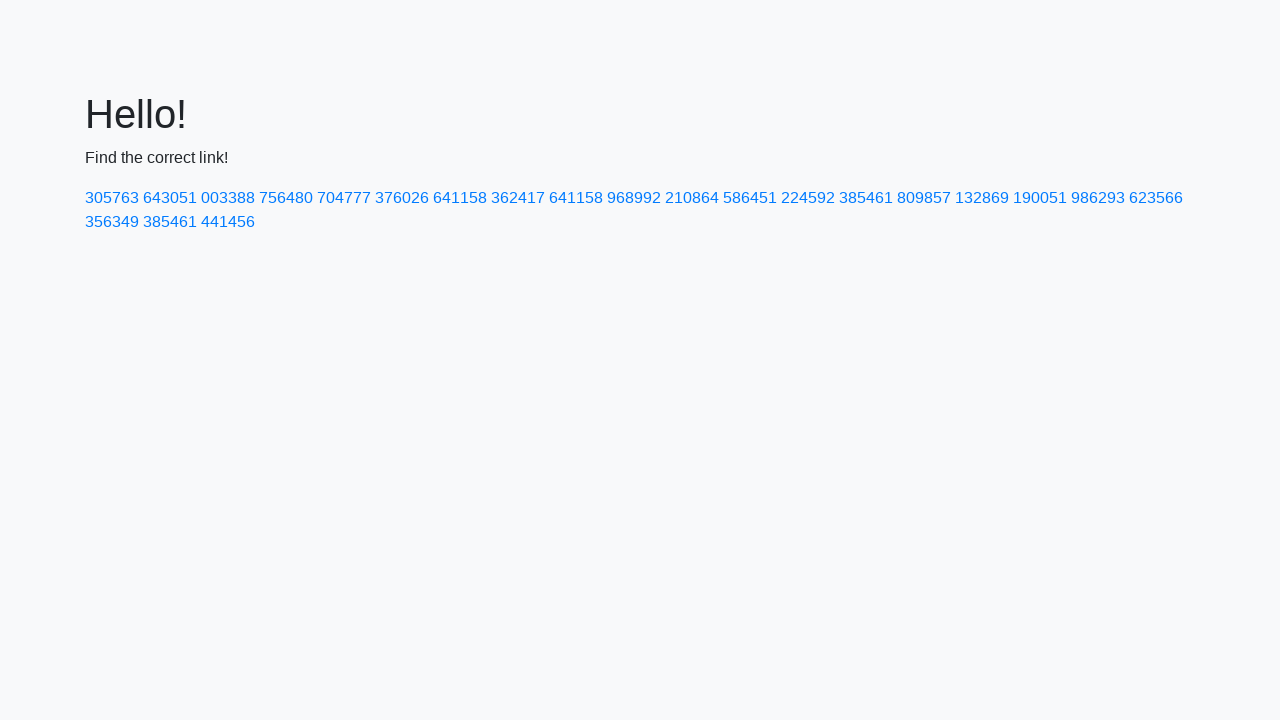

Clicked link with dynamically calculated text: 224592 at (808, 198) on text=224592
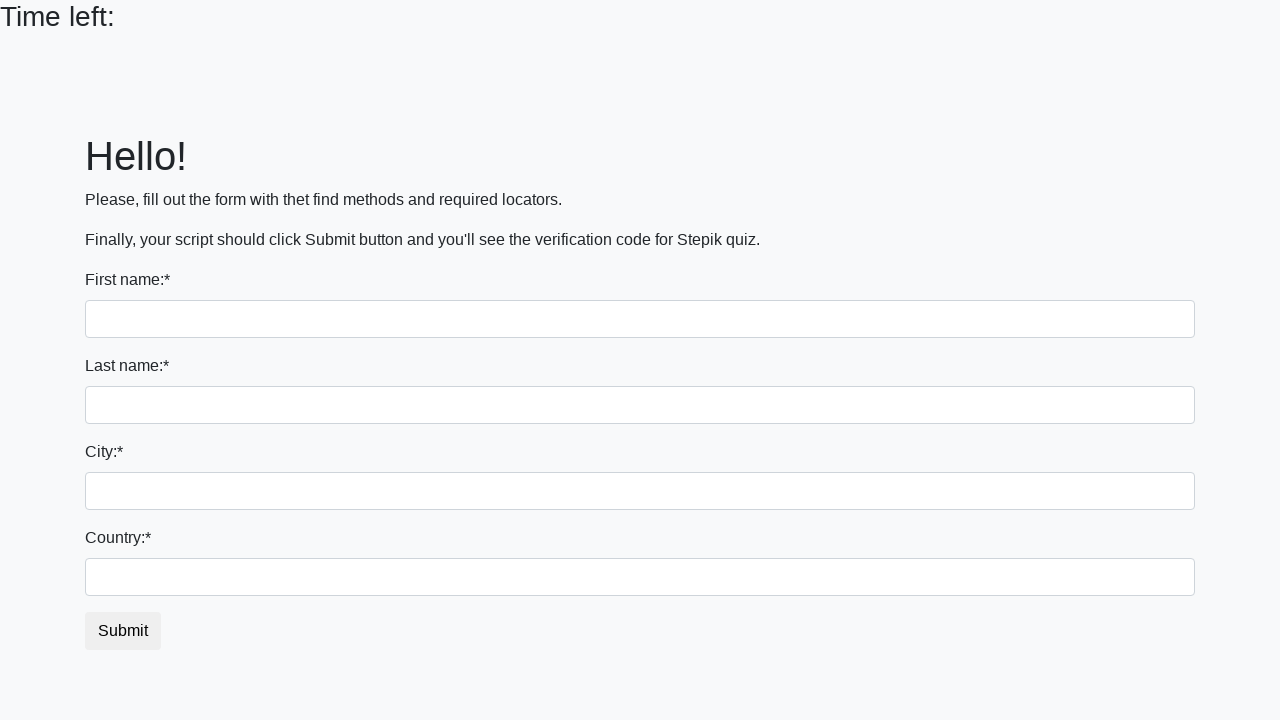

Form page loaded and input fields are visible
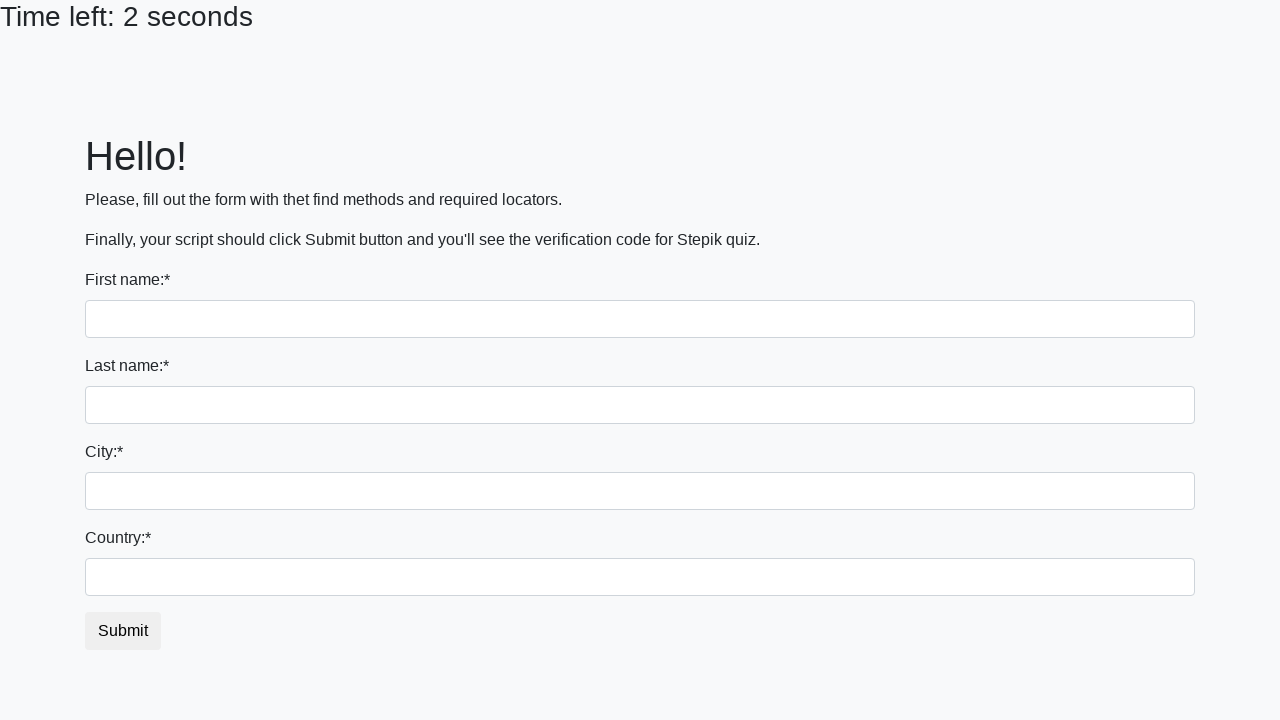

Filled first name field with 'Ivan' on input
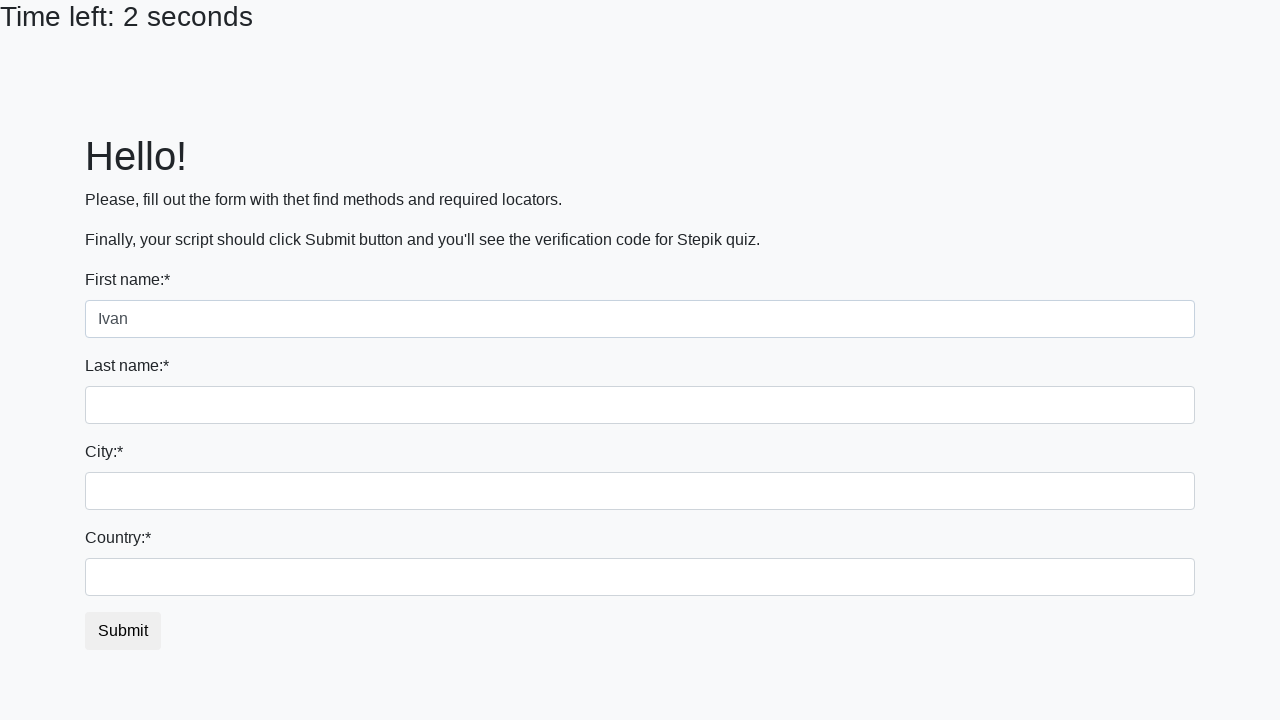

Filled last name field with 'Petrov' on input[name='last_name']
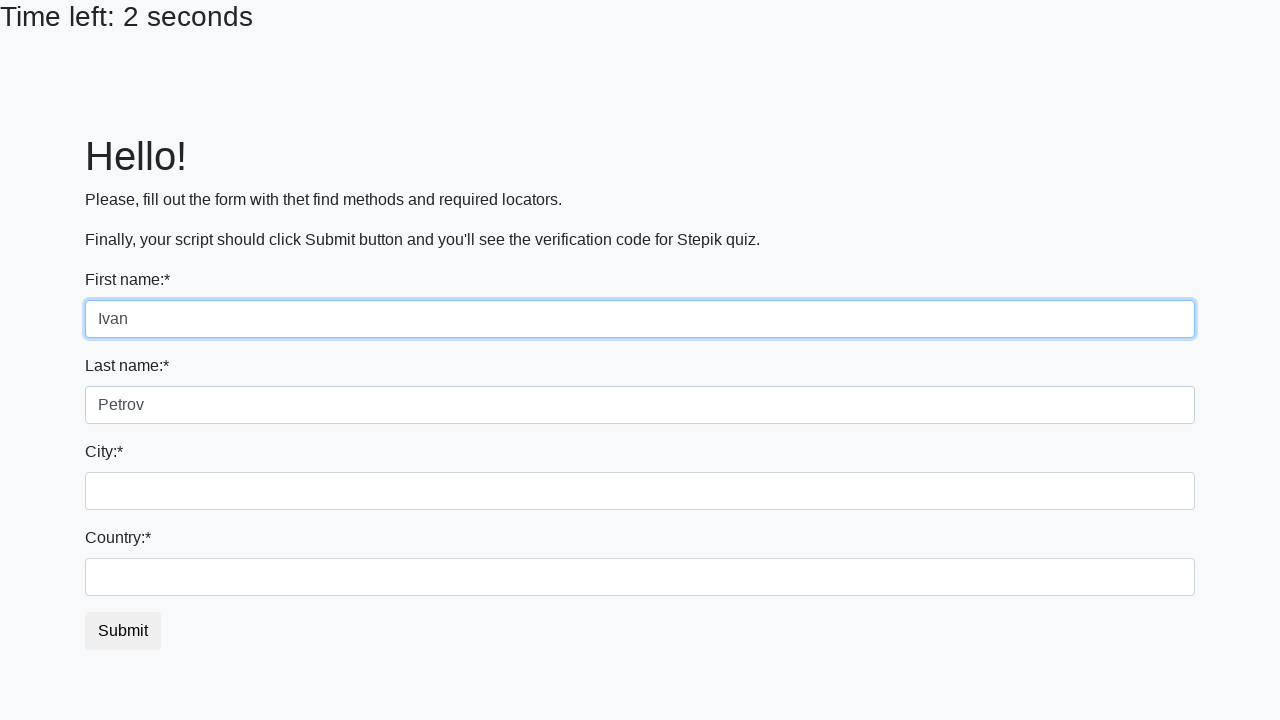

Filled city field with 'Smolensk' on .city
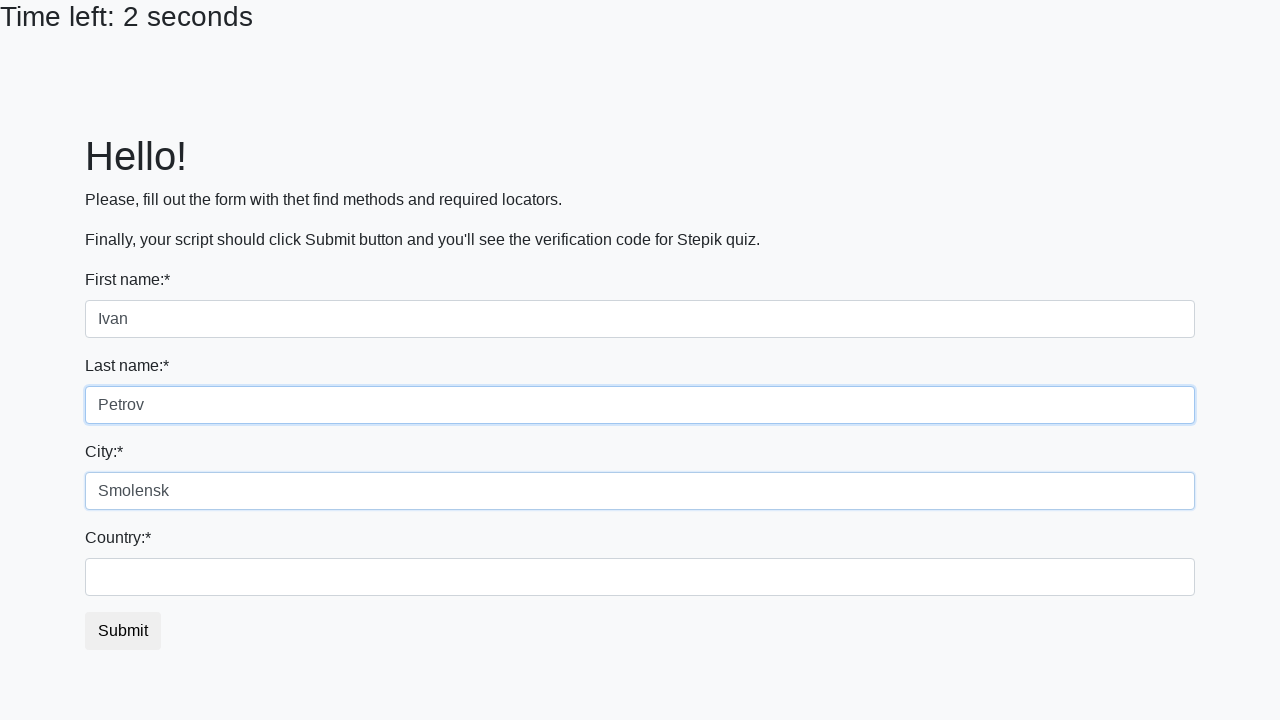

Filled country field with 'Russia' on #country
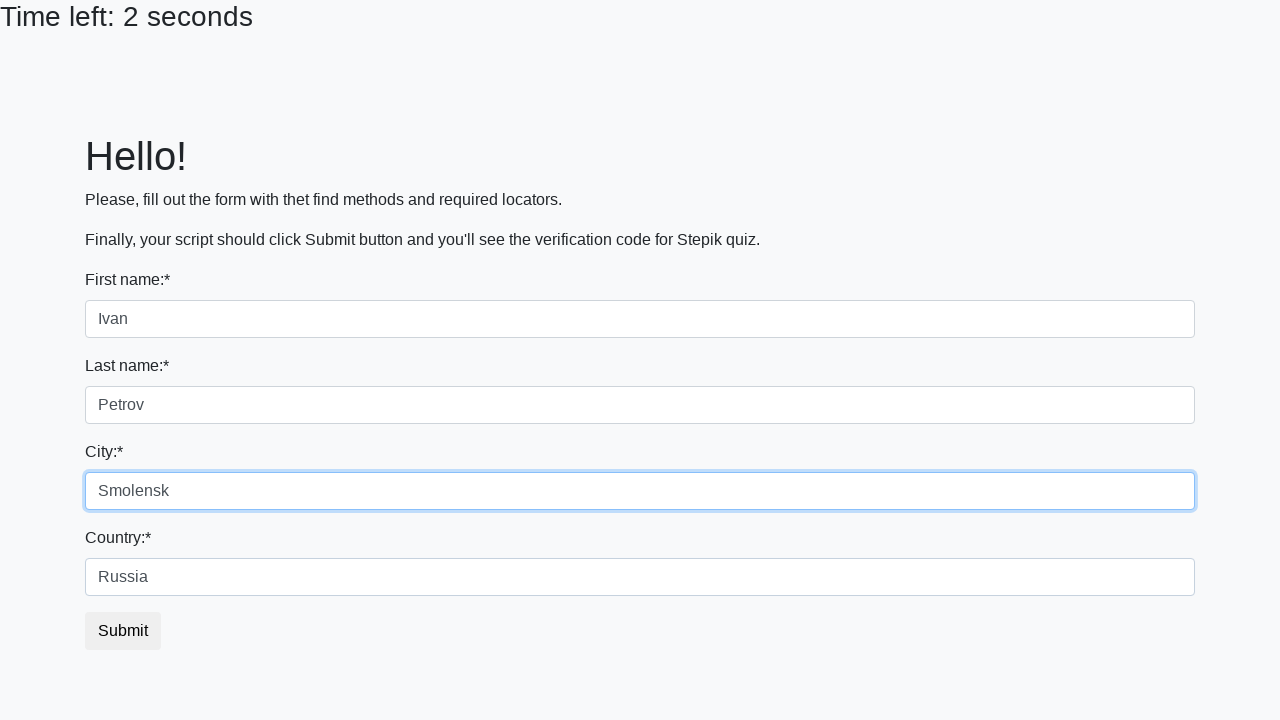

Clicked submit button to submit the form at (123, 631) on button.btn
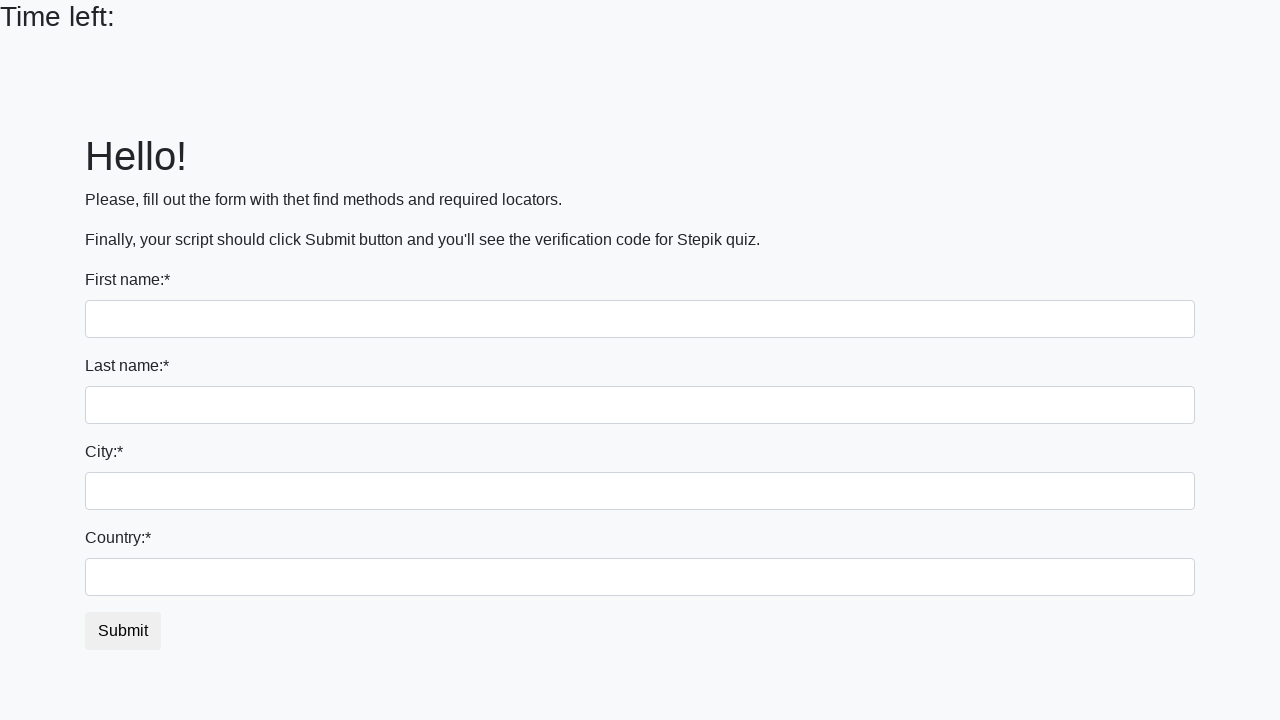

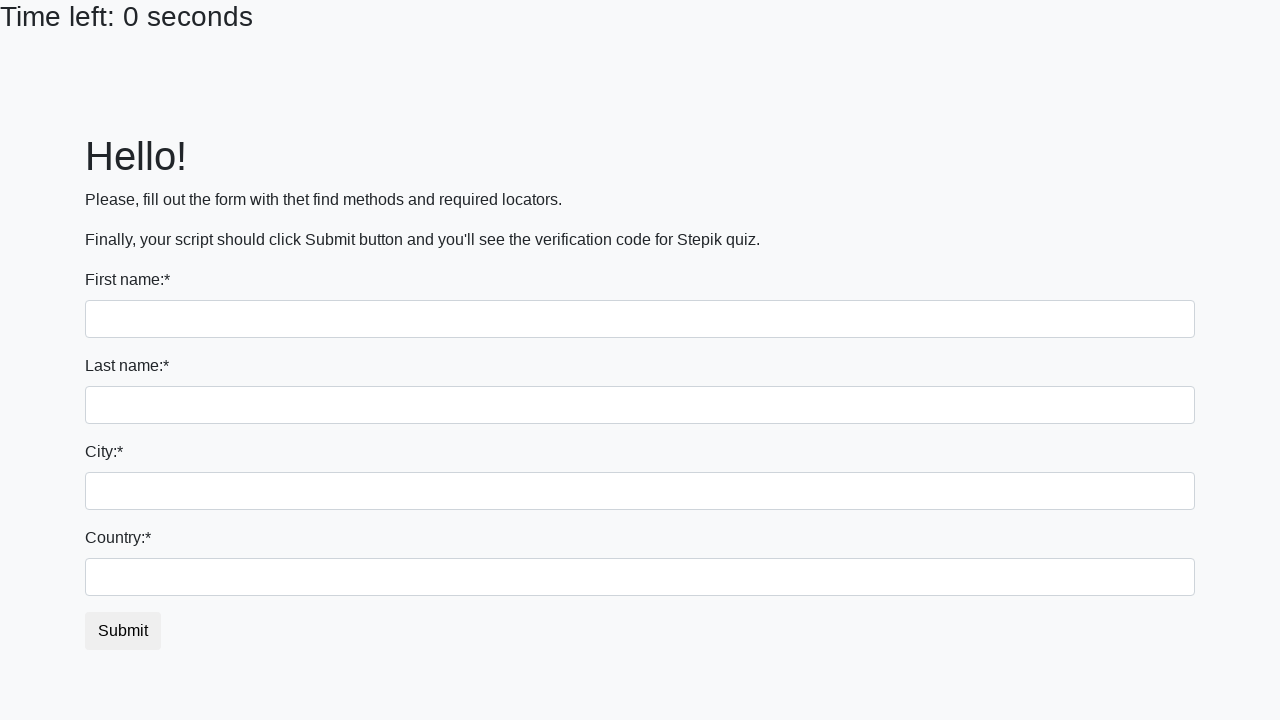